Tests entering a username in the practice locators page input field

Starting URL: https://rahulshettyacademy.com/locatorspractice/

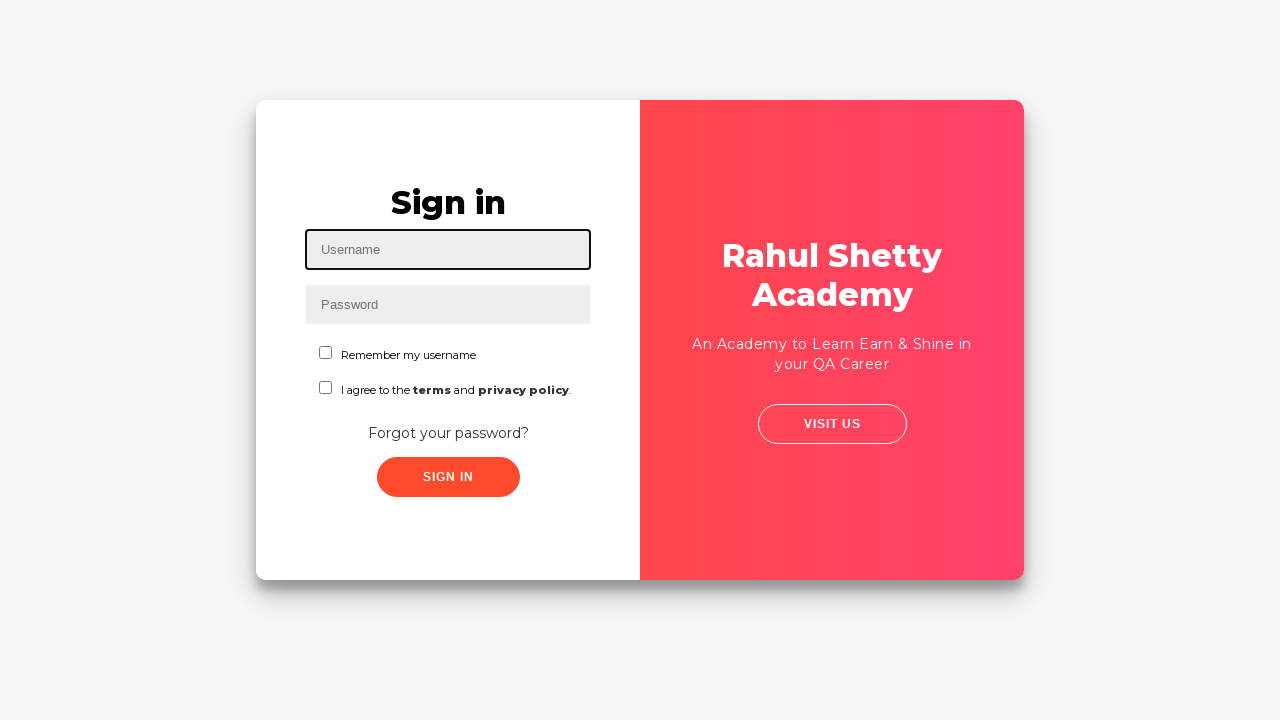

Filled username field with 'test' using placeholder selector on input[placeholder='Username']
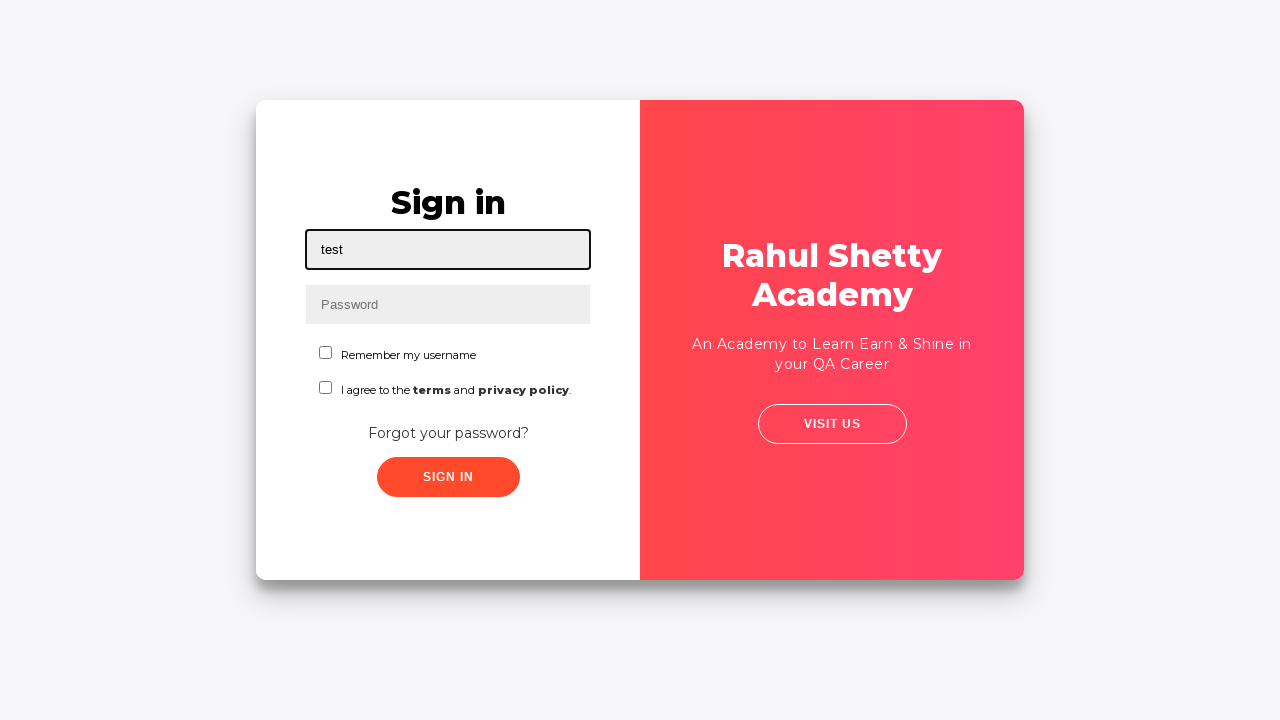

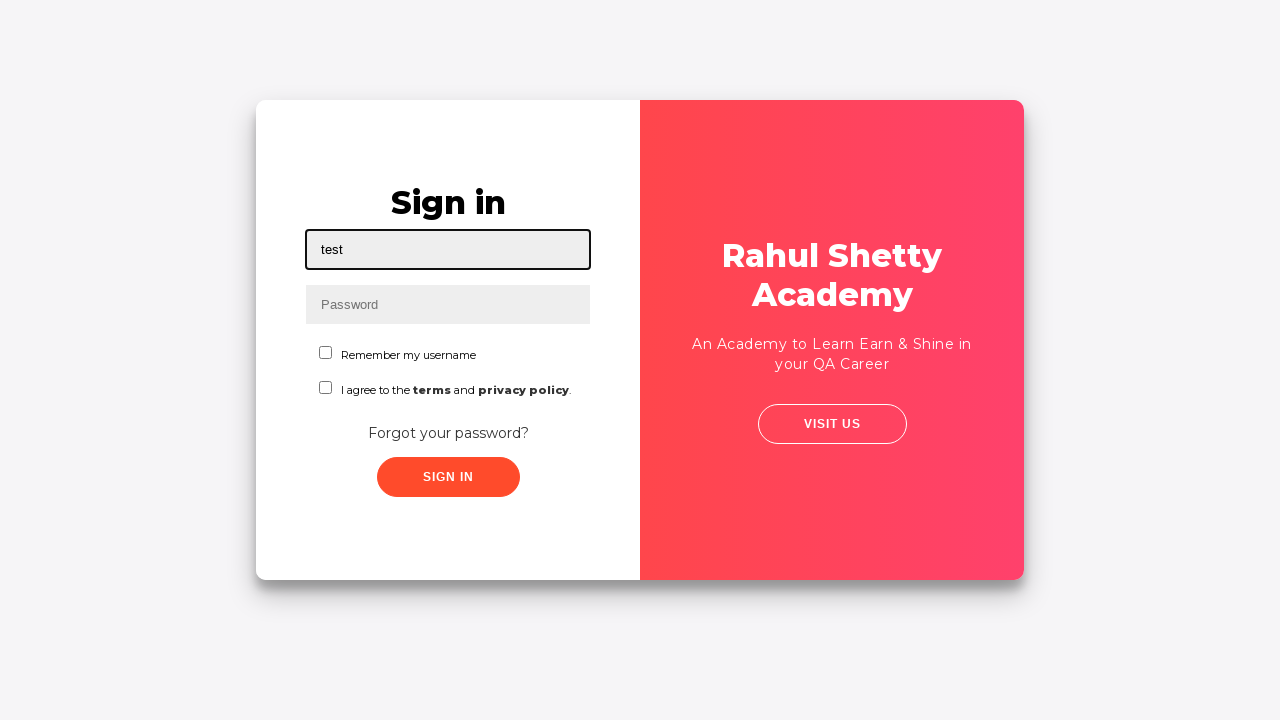